Tests drag and drop functionality by dragging a ball element into two different drop zones and verifying the drops are successful

Starting URL: https://v1.training-support.net/selenium/drag-drop

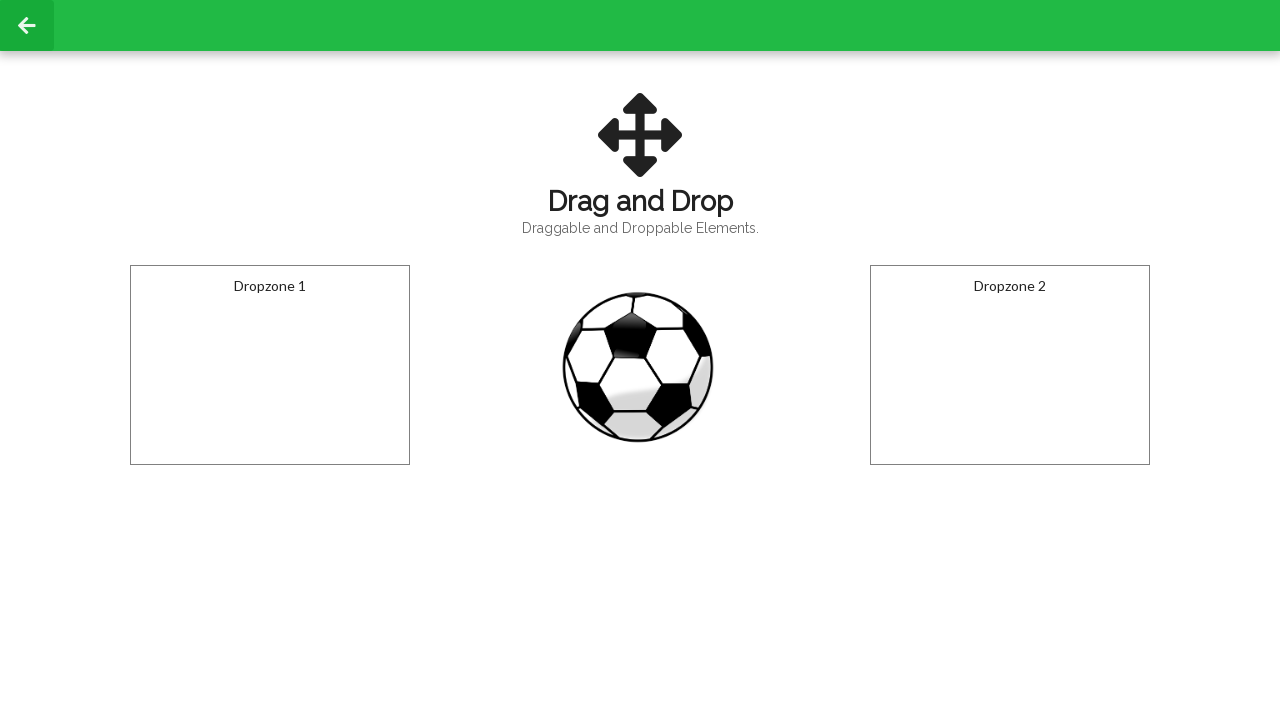

Located the draggable ball element
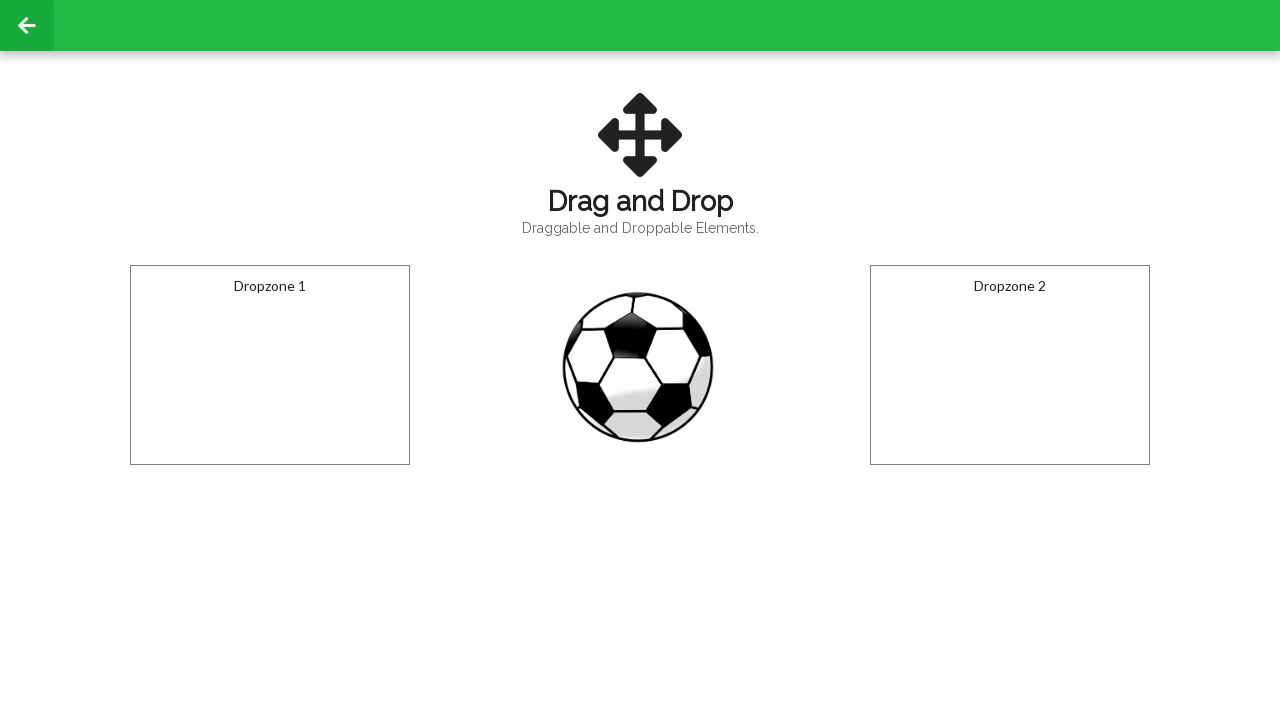

Located the first drop zone
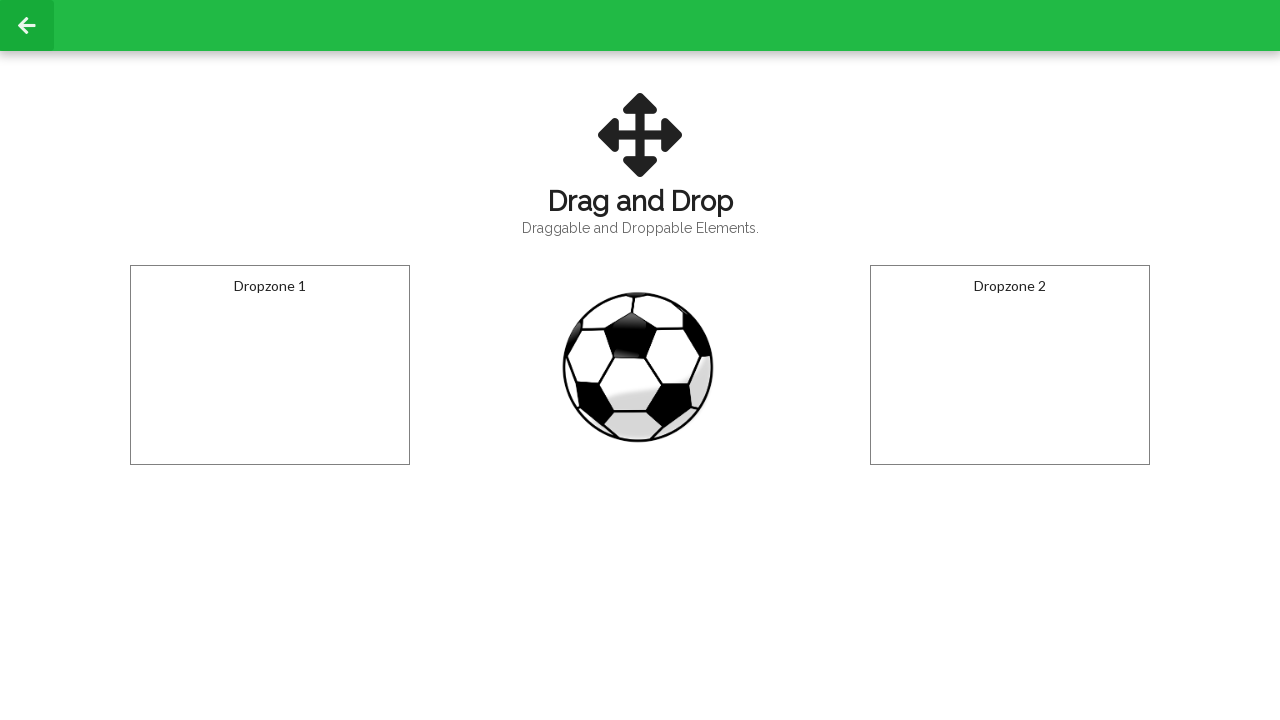

Located the second drop zone
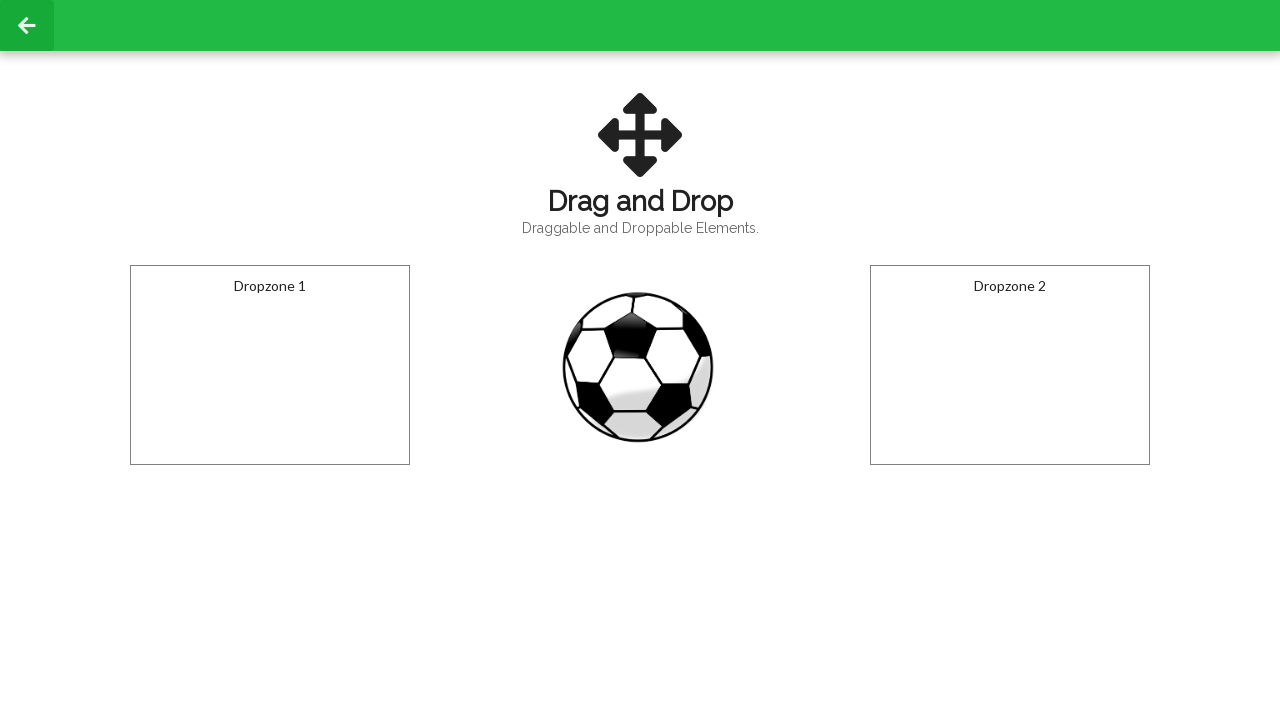

Dragged ball element into the first drop zone at (270, 365)
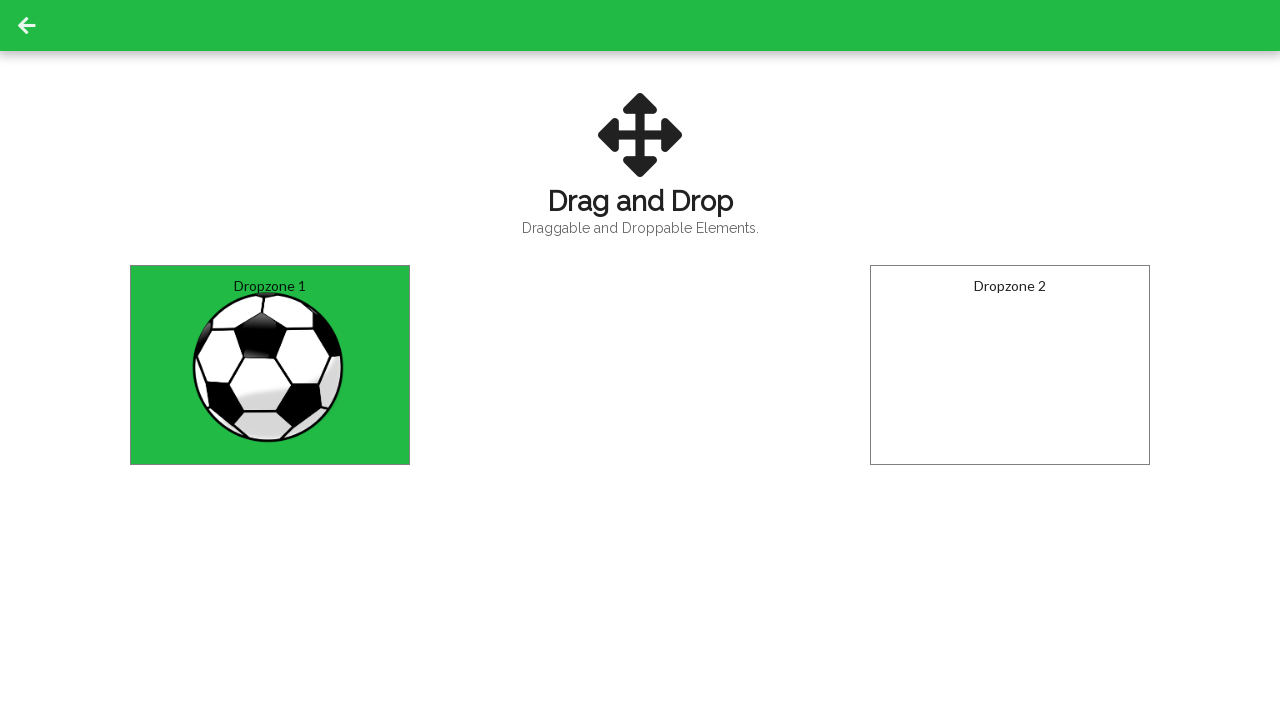

Verified that the first drop zone was successfully activated with 'Dropped!' message
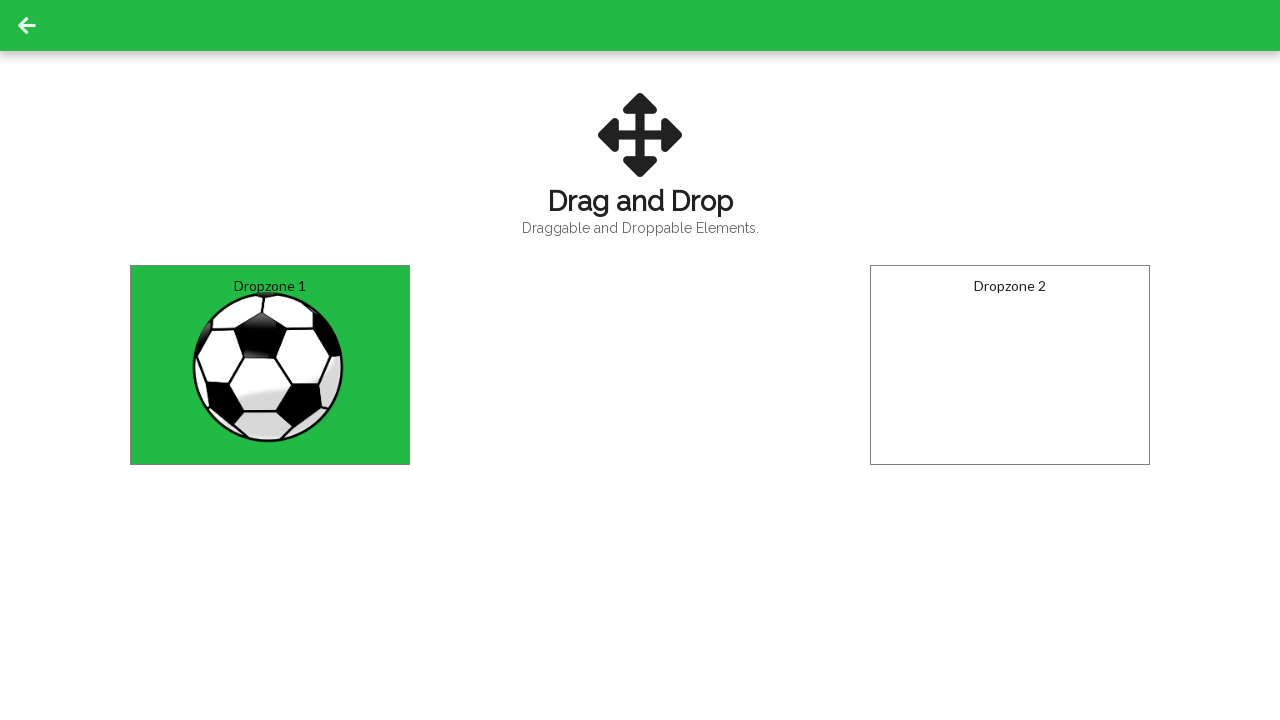

Dragged ball element into the second drop zone at (1010, 365)
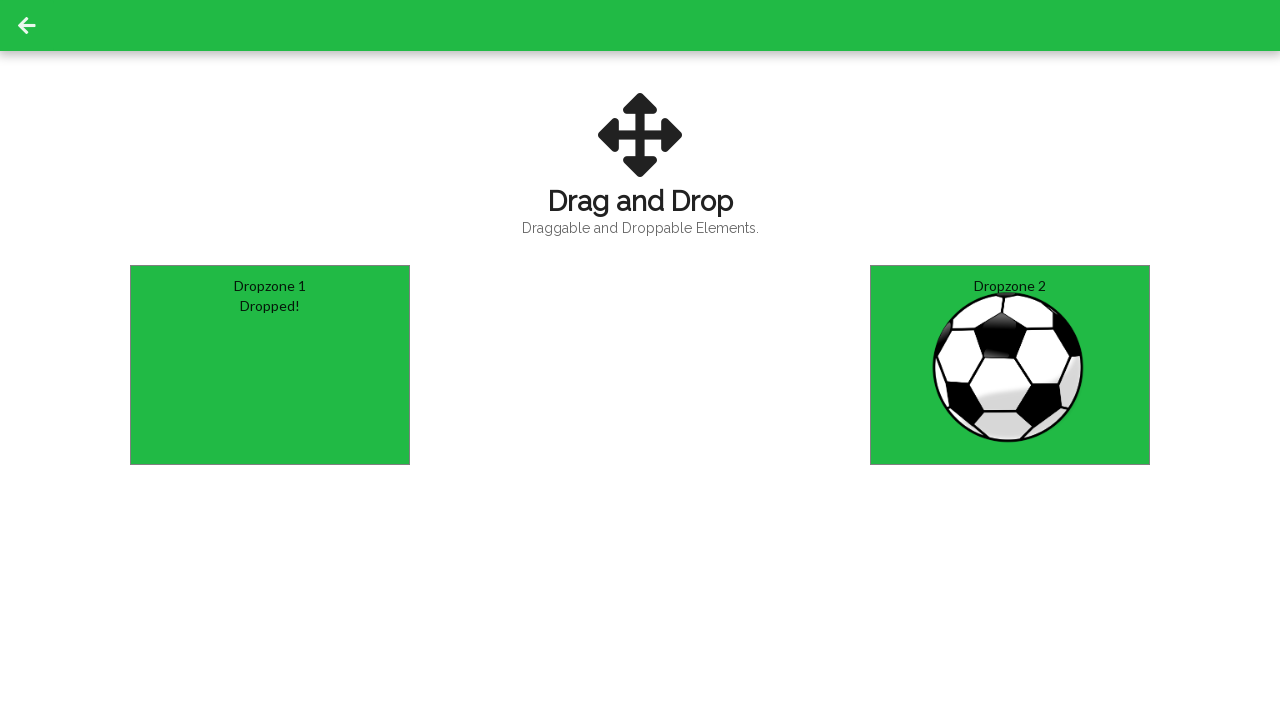

Verified that the second drop zone was successfully activated with 'Dropped!' message
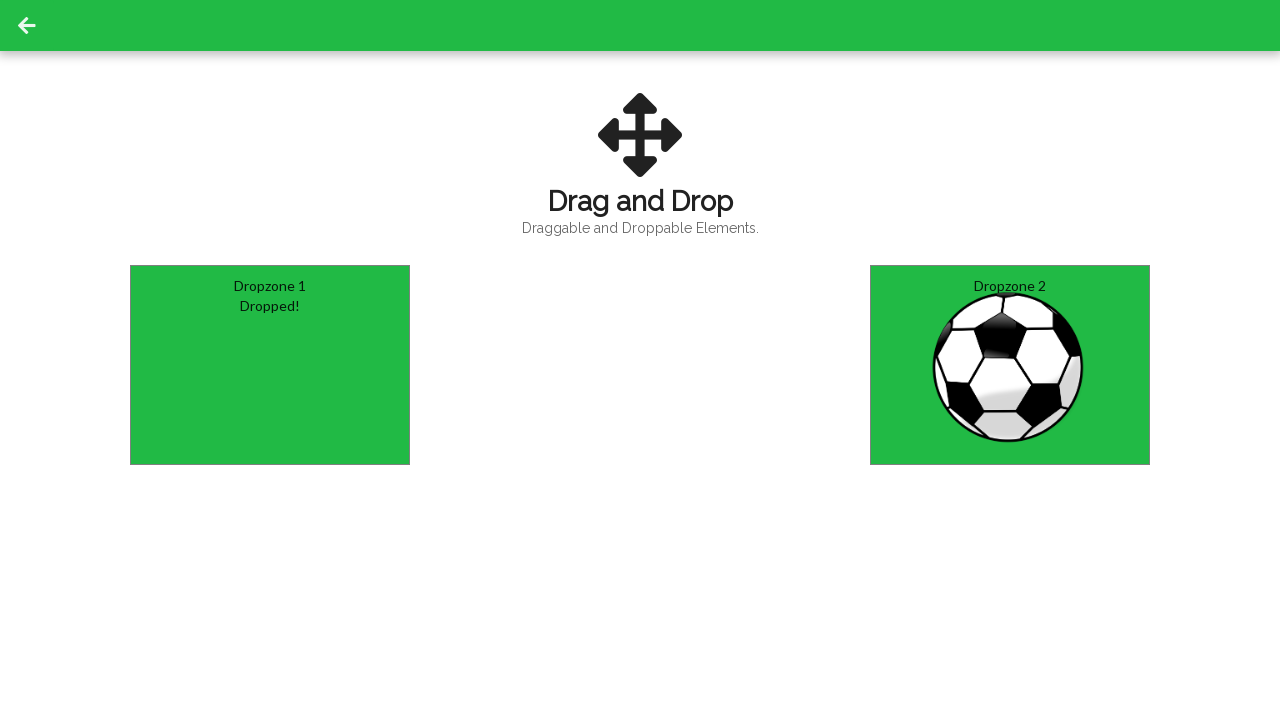

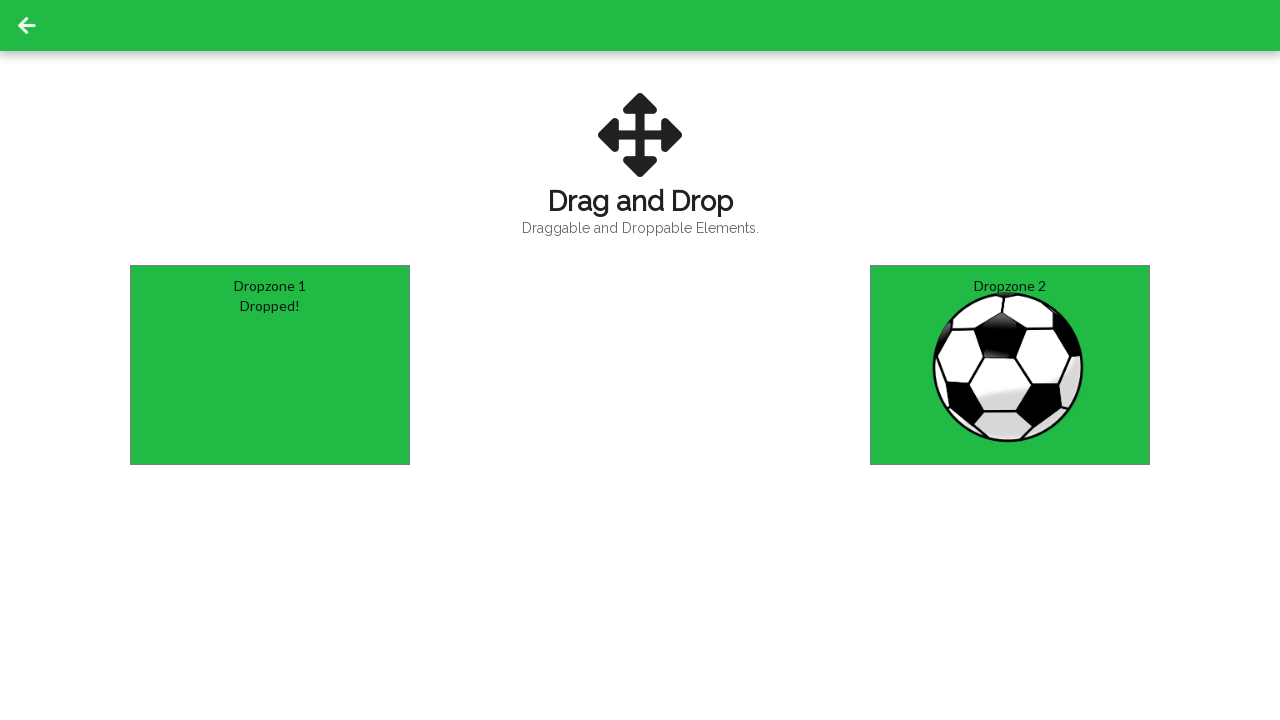